Interacts with a railway tracking system by executing JavaScript functions to show pass station information and retrieves real-time data elements

Starting URL: https://ttsview.railway.co.th/v3/search/?qType=21&qParam=3wGd4NOhq8ajnu7lGrVxzjw1e4Y7s9AARrFI&auth=befbbf5fc2c6d1c97256e07b130a942f4d1c18c3b96699ec8f91566982c25f311742750424

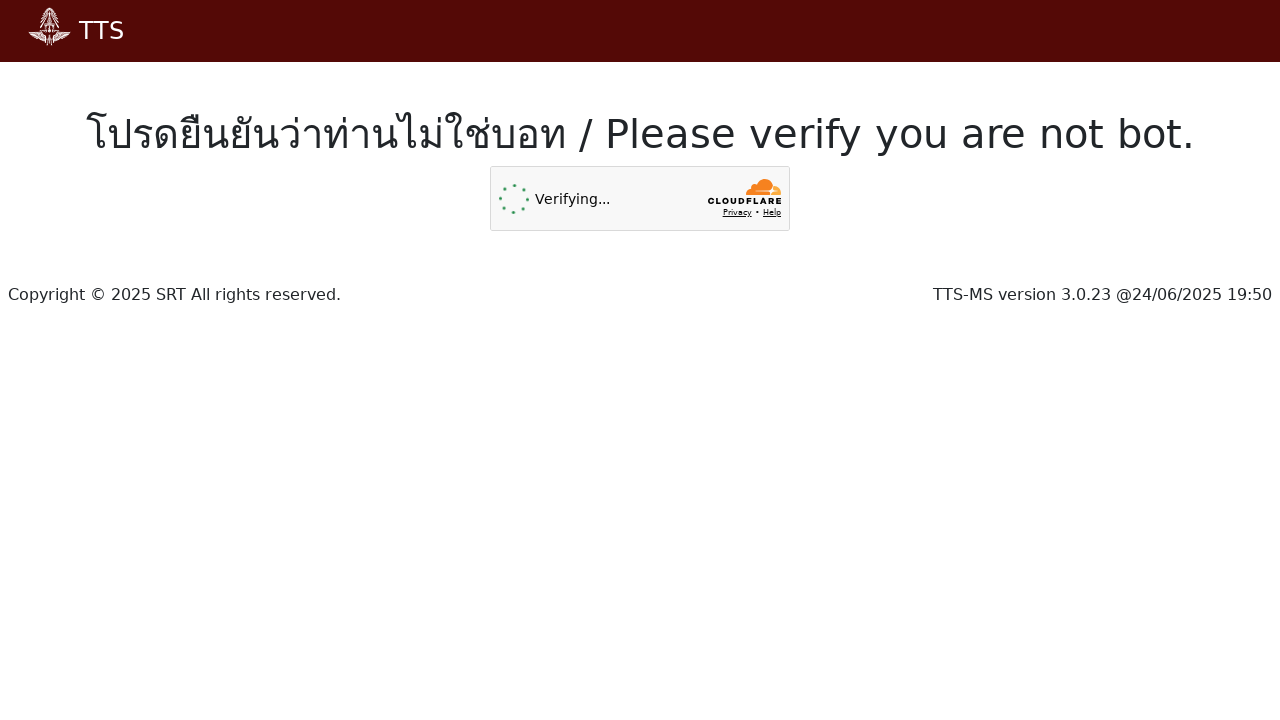

Waited 5 seconds for page to load completely
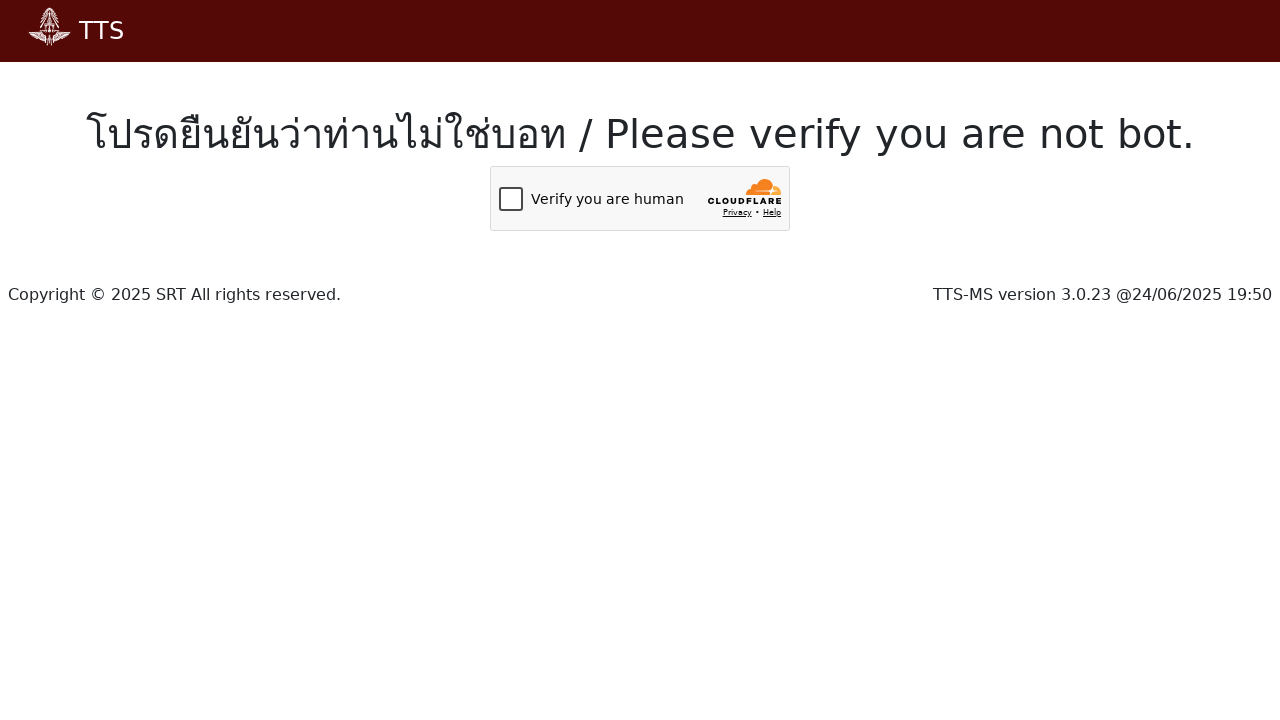

Pressed Tab key 10 times to navigate with keyboard
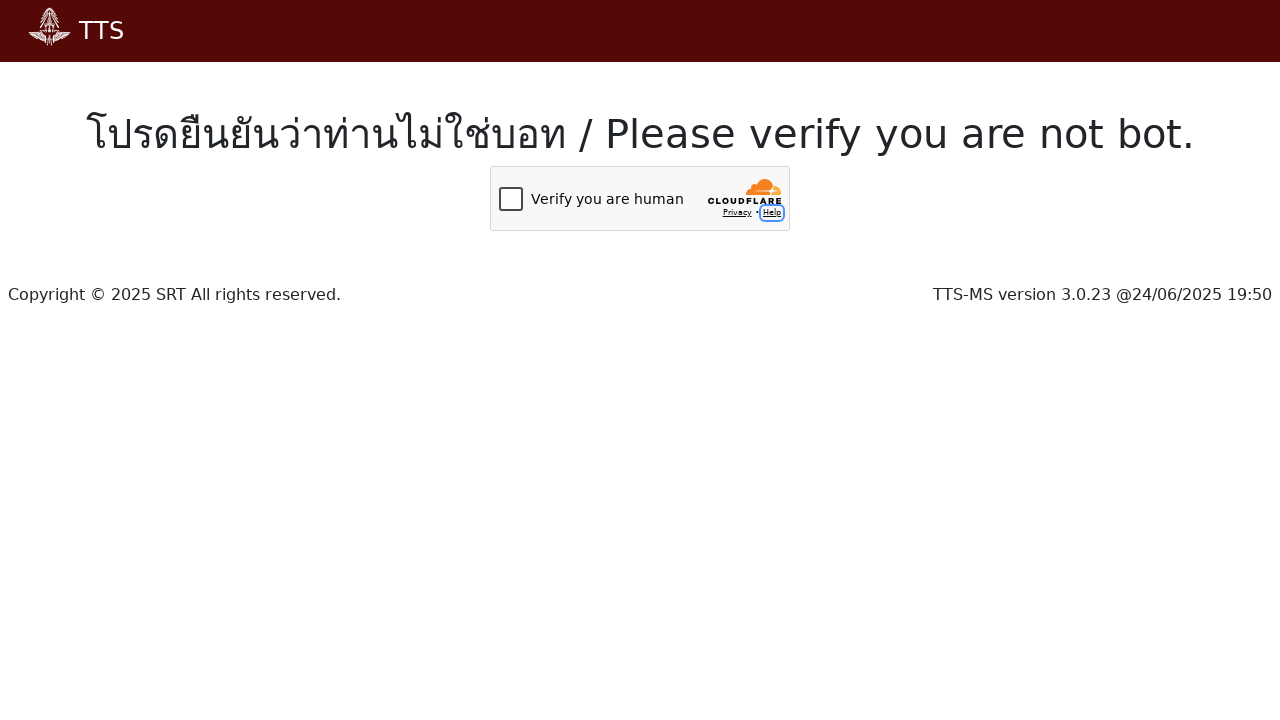

Pressed Enter key to activate focused element
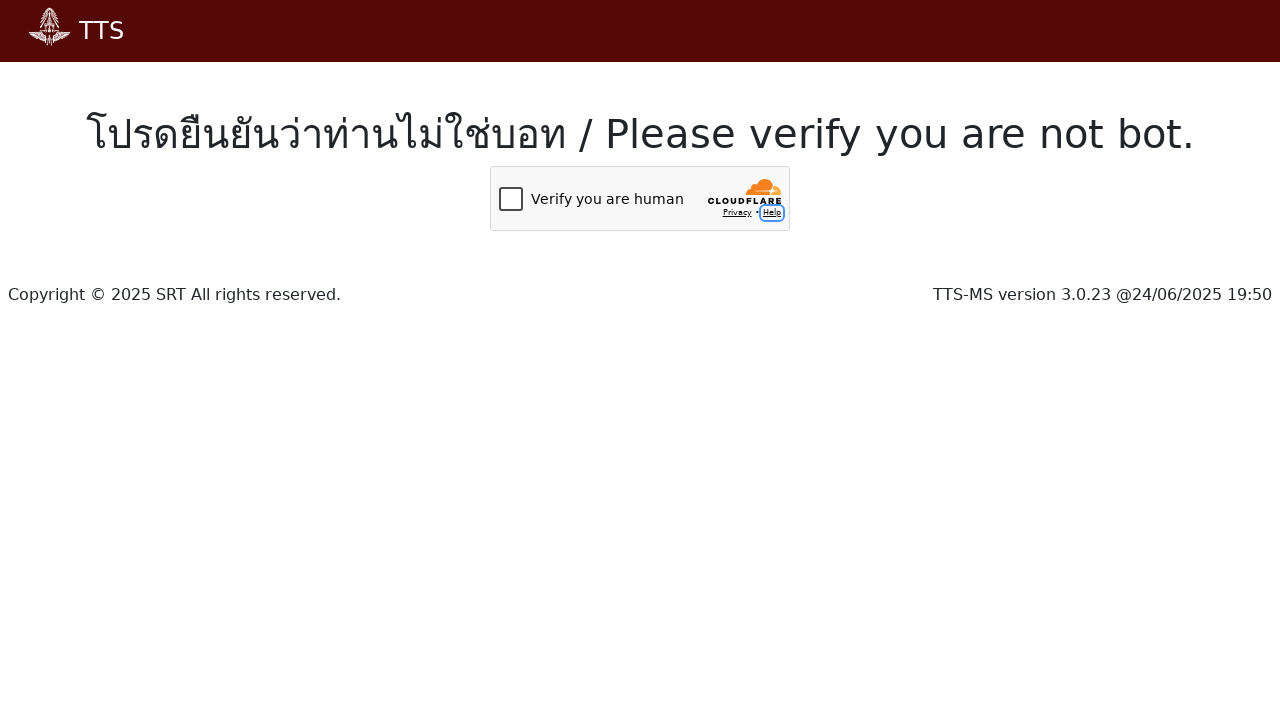

Waited 2 seconds for keyboard navigation action to complete
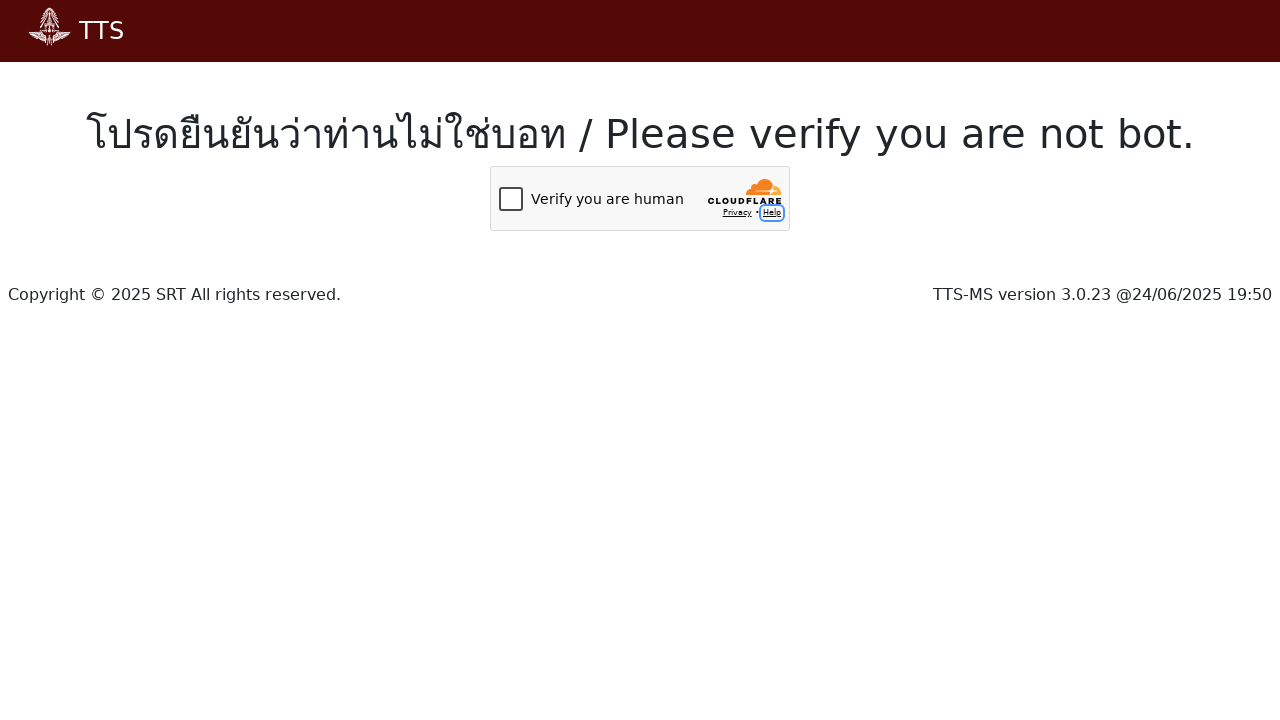

Error occurred while retrieving real-time data: Page.wait_for_selector: Timeout 10000ms exceeded.
Call log:
  - waiting for locator(".realTime") to be visible

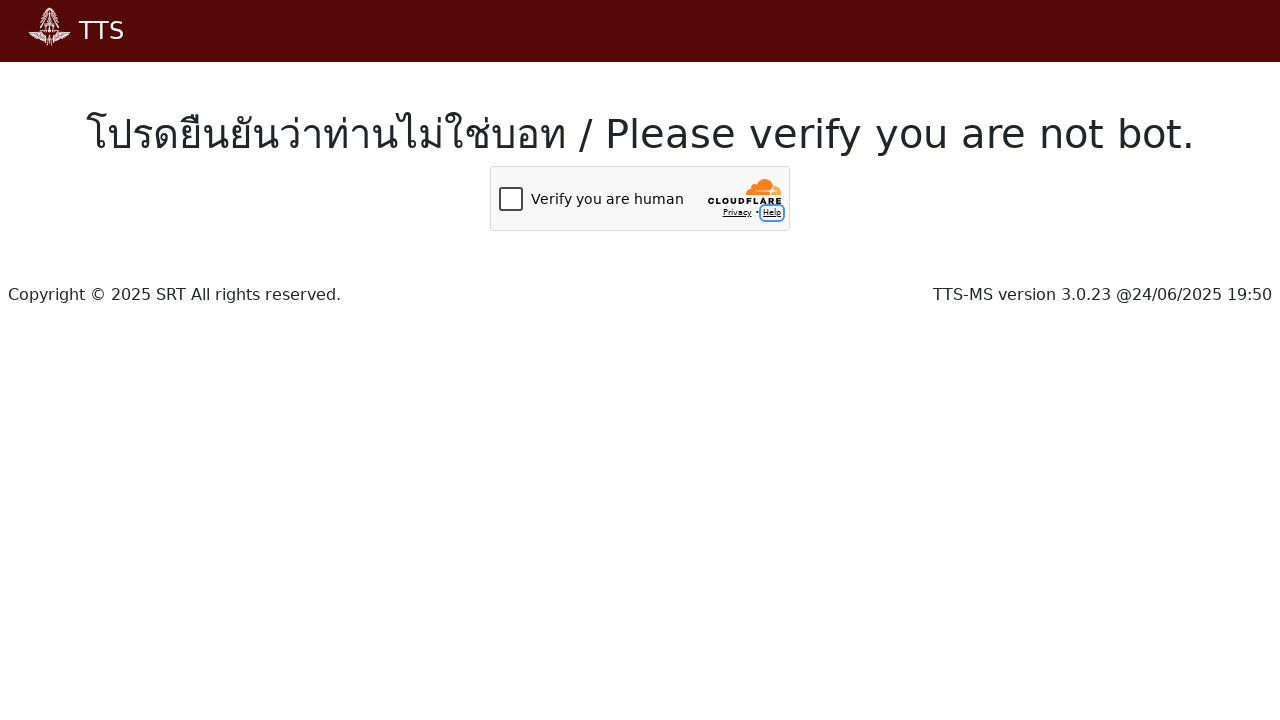

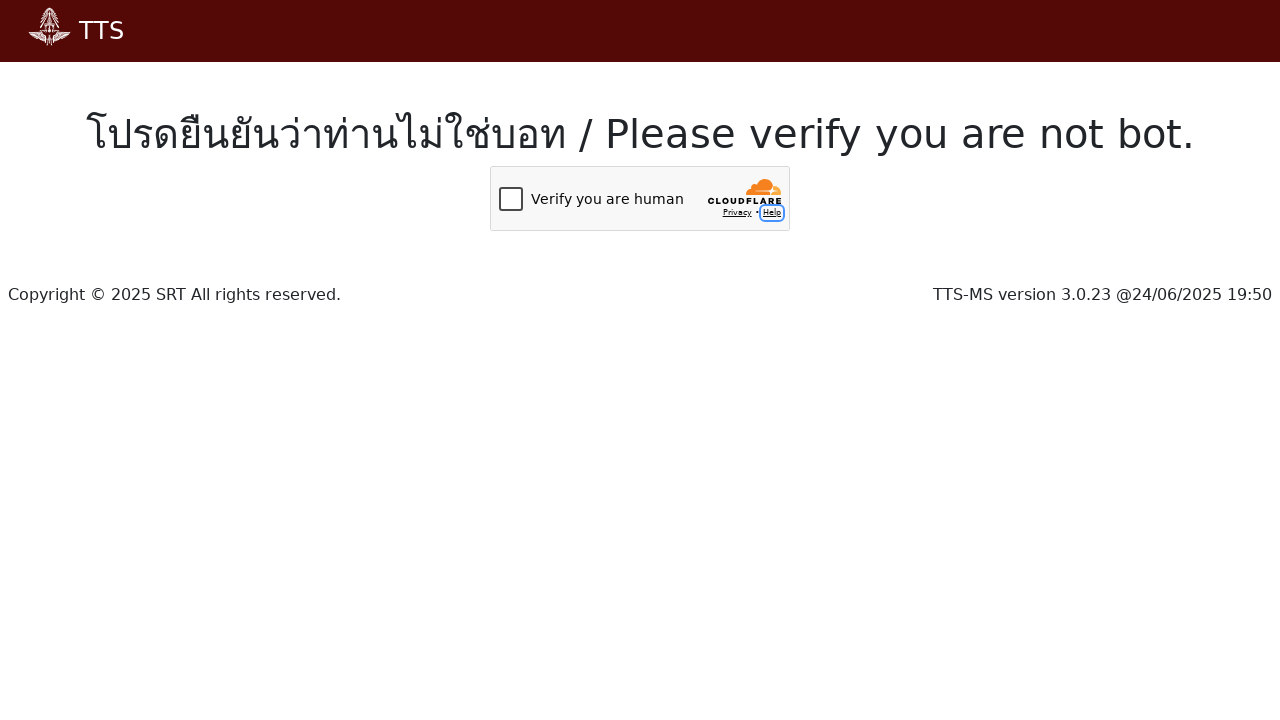